Tests adding a product to cart on the Demoblaze demo e-commerce site by clicking on a Samsung Galaxy S6 product, adding it to cart, and accepting the confirmation alert.

Starting URL: https://www.demoblaze.com/index.html

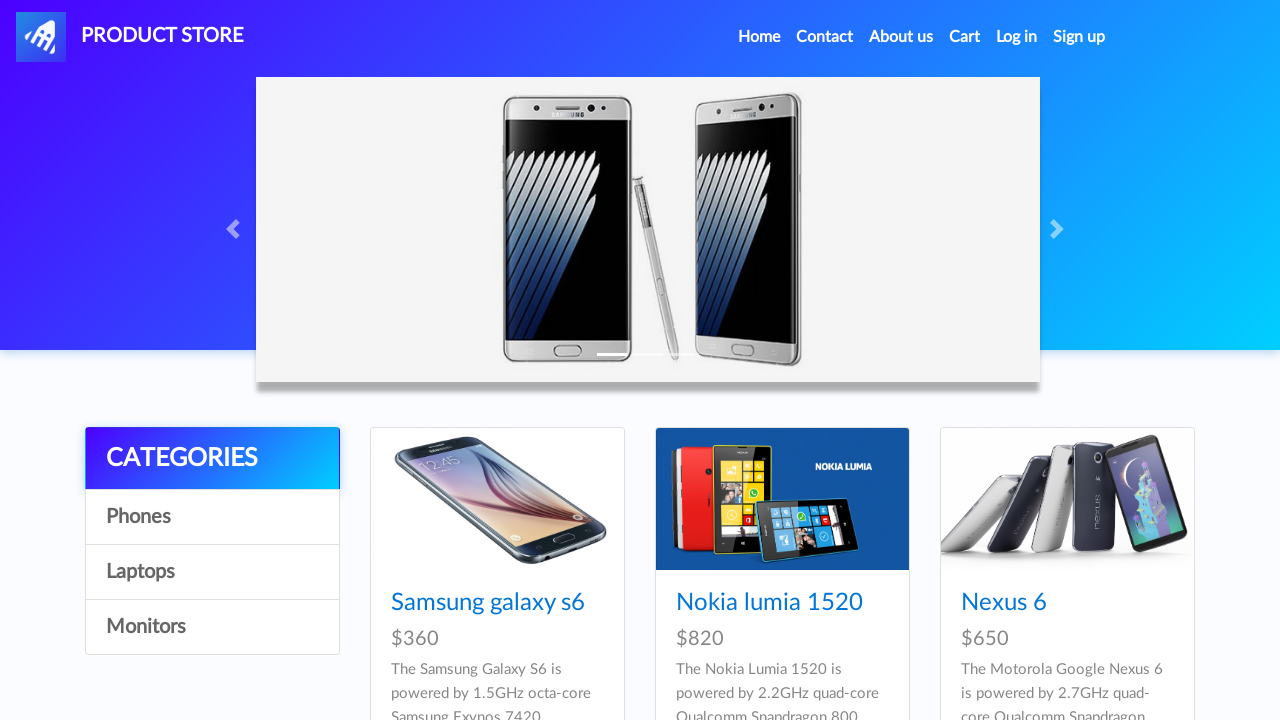

Waited for Samsung Galaxy S6 product link to load
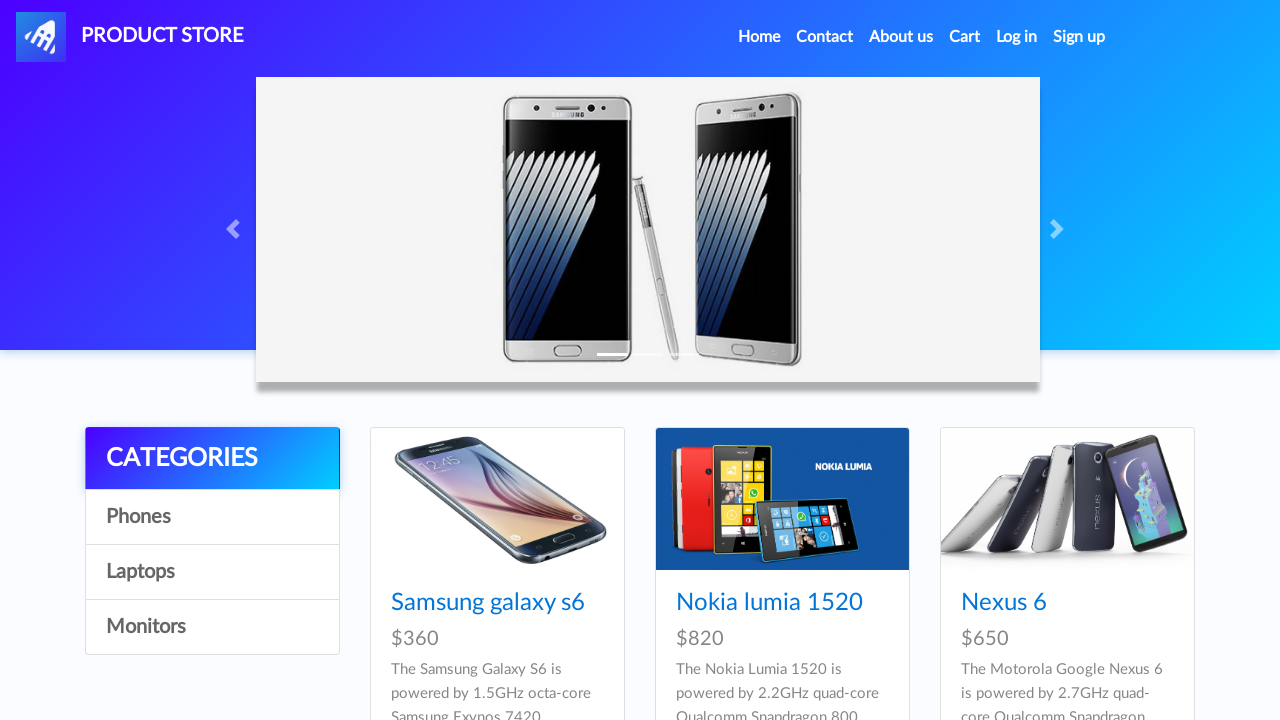

Clicked on Samsung Galaxy S6 product at (488, 603) on a:has-text('Samsung galaxy s6')
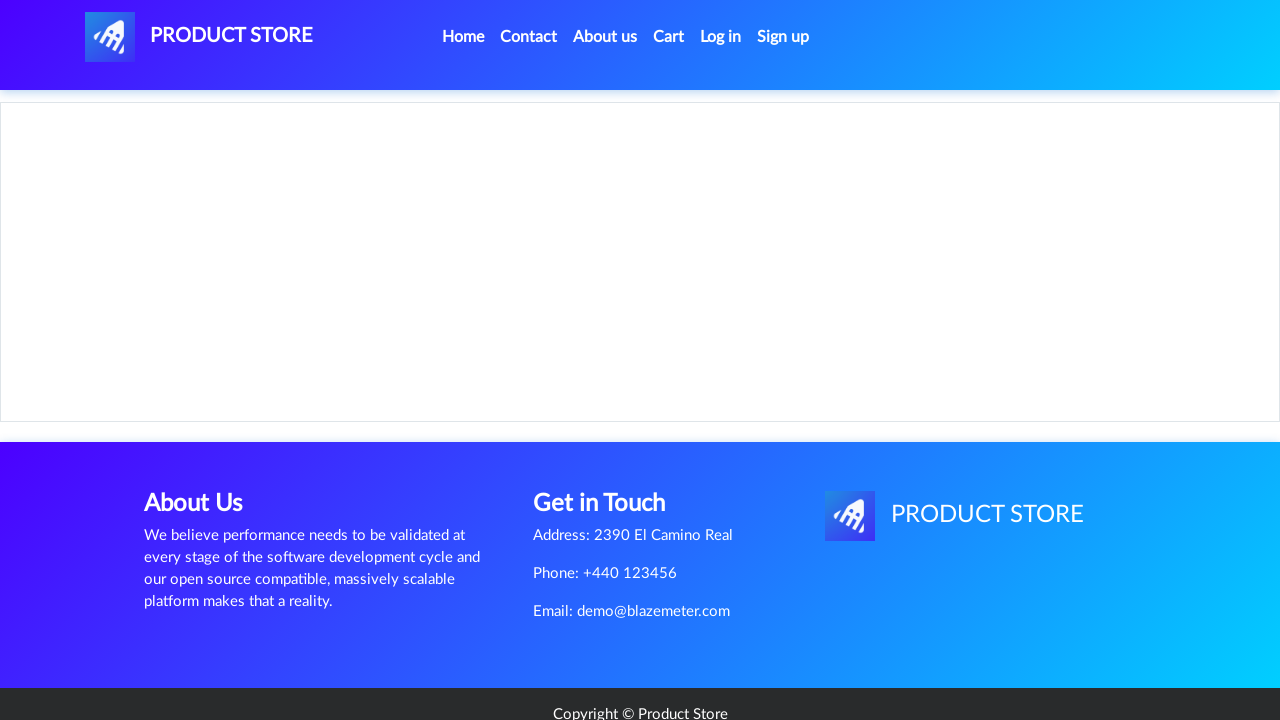

Waited for 'Add to cart' button to load on product page
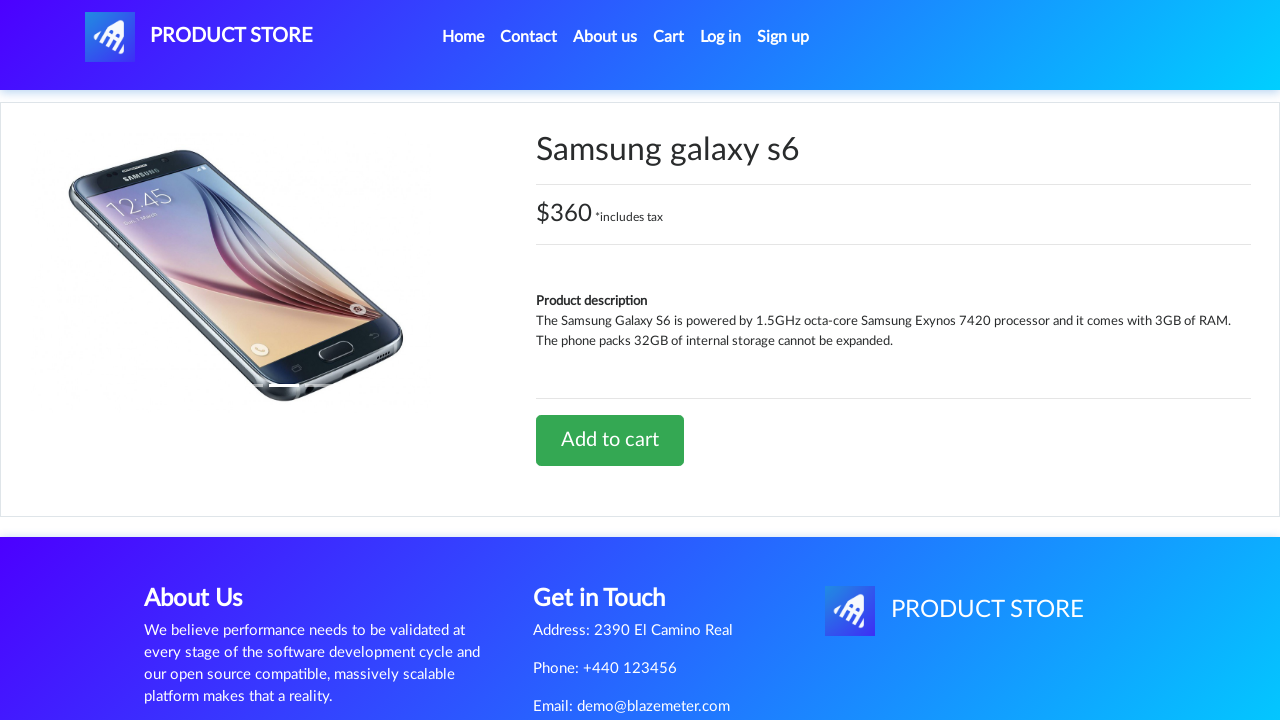

Clicked 'Add to cart' button at (610, 440) on a:has-text('Add to cart')
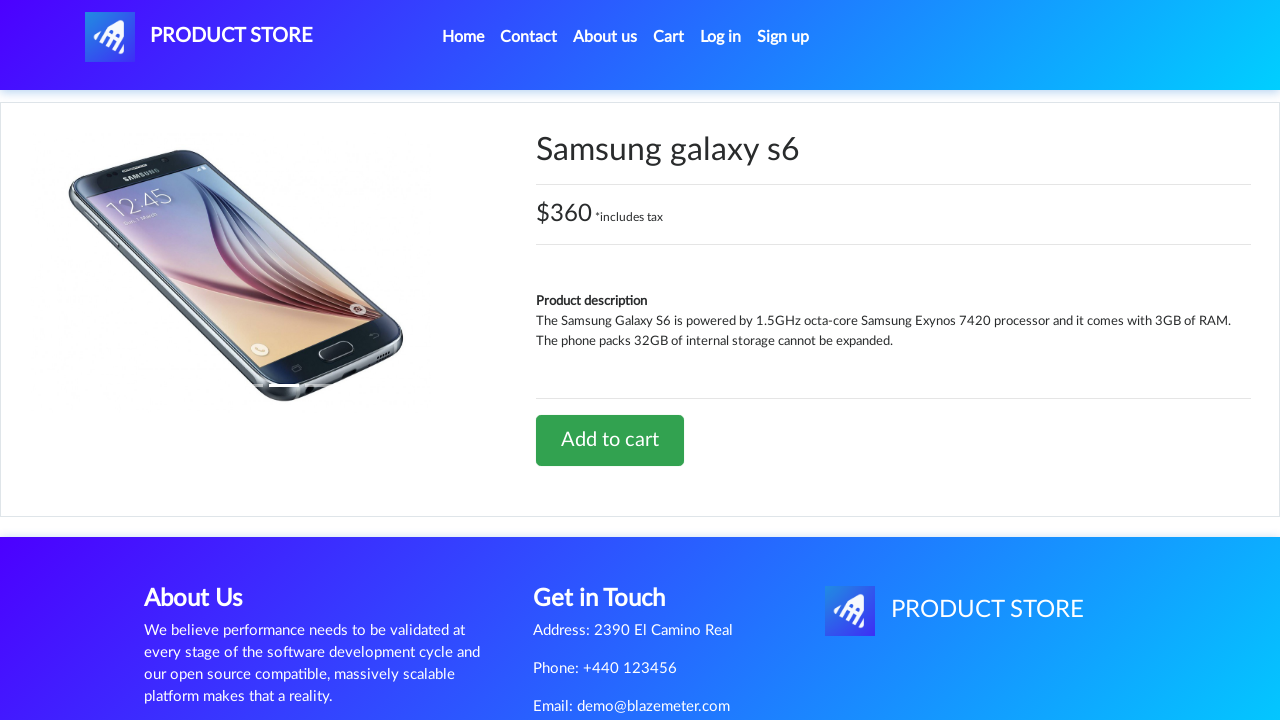

Set up dialog handler to accept confirmation alert
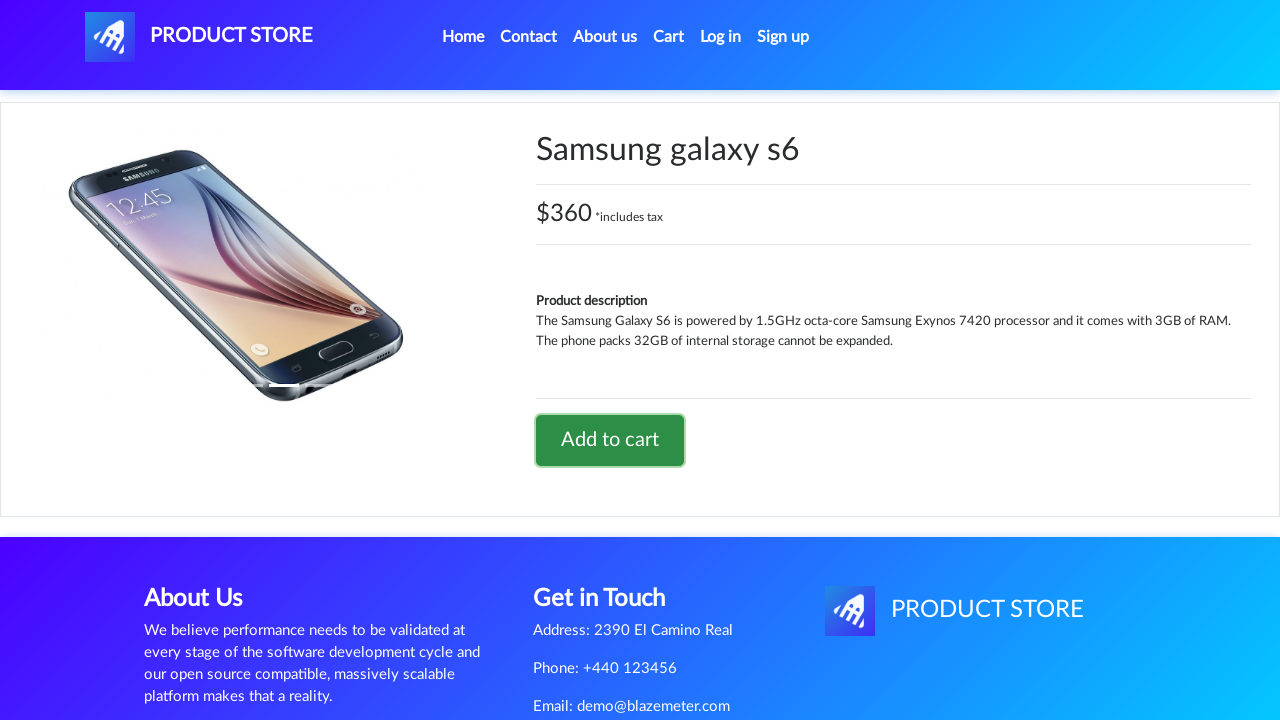

Waited 2 seconds for alert to appear and be processed
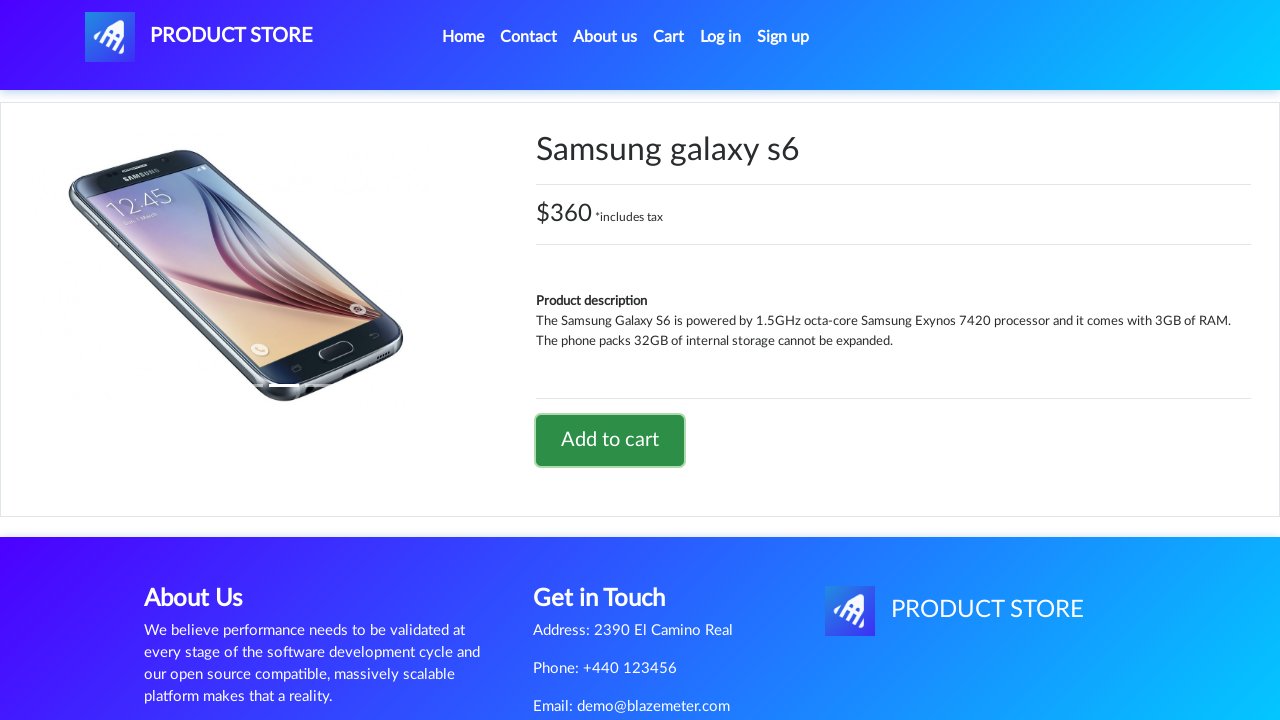

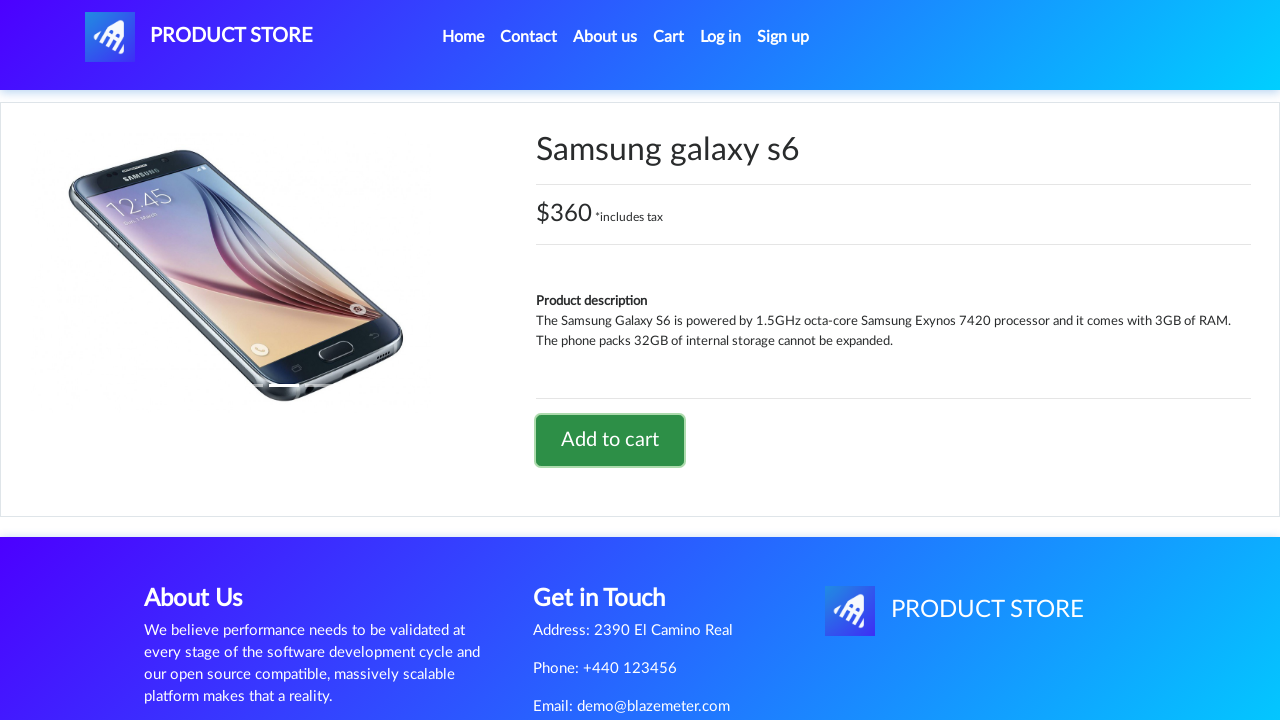